Tests click-and-hold mouse interaction functionality by navigating to a demo page and performing a click-and-hold action on a circle element

Starting URL: https://demoapps.qspiders.com/ui?scenario=1

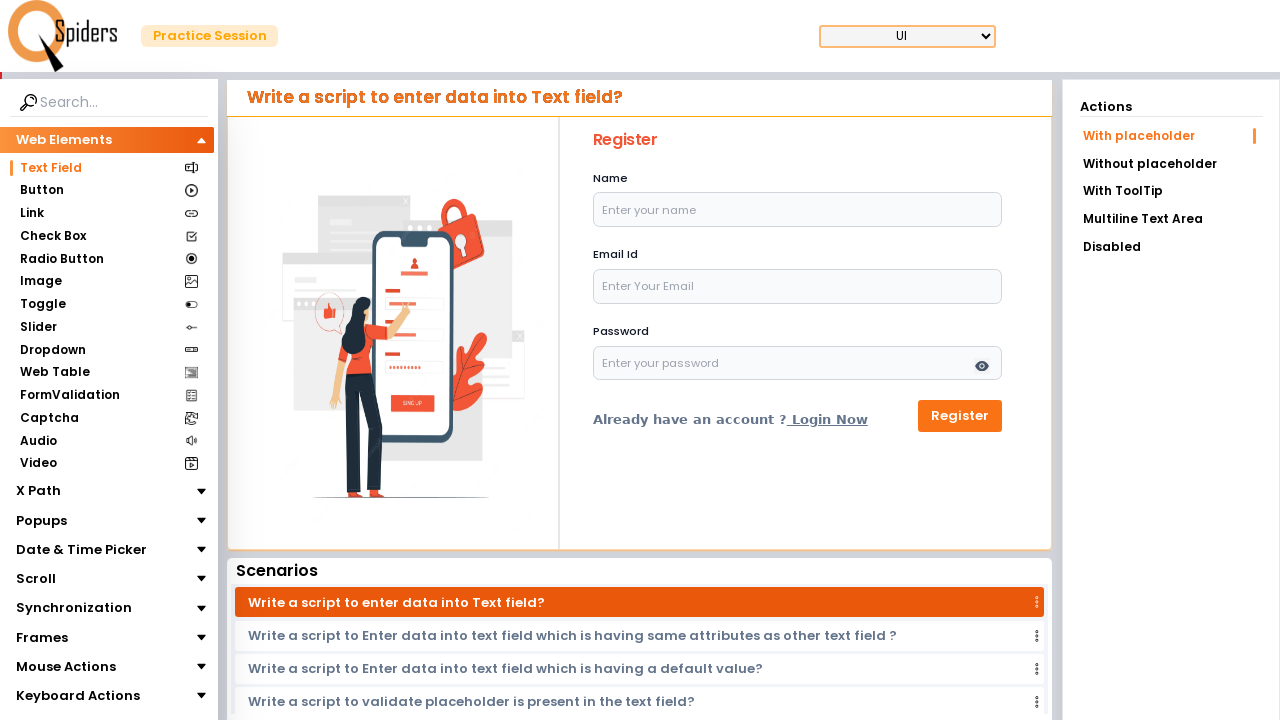

Clicked on Mouse Actions section at (66, 667) on xpath=//section[text()='Mouse Actions']
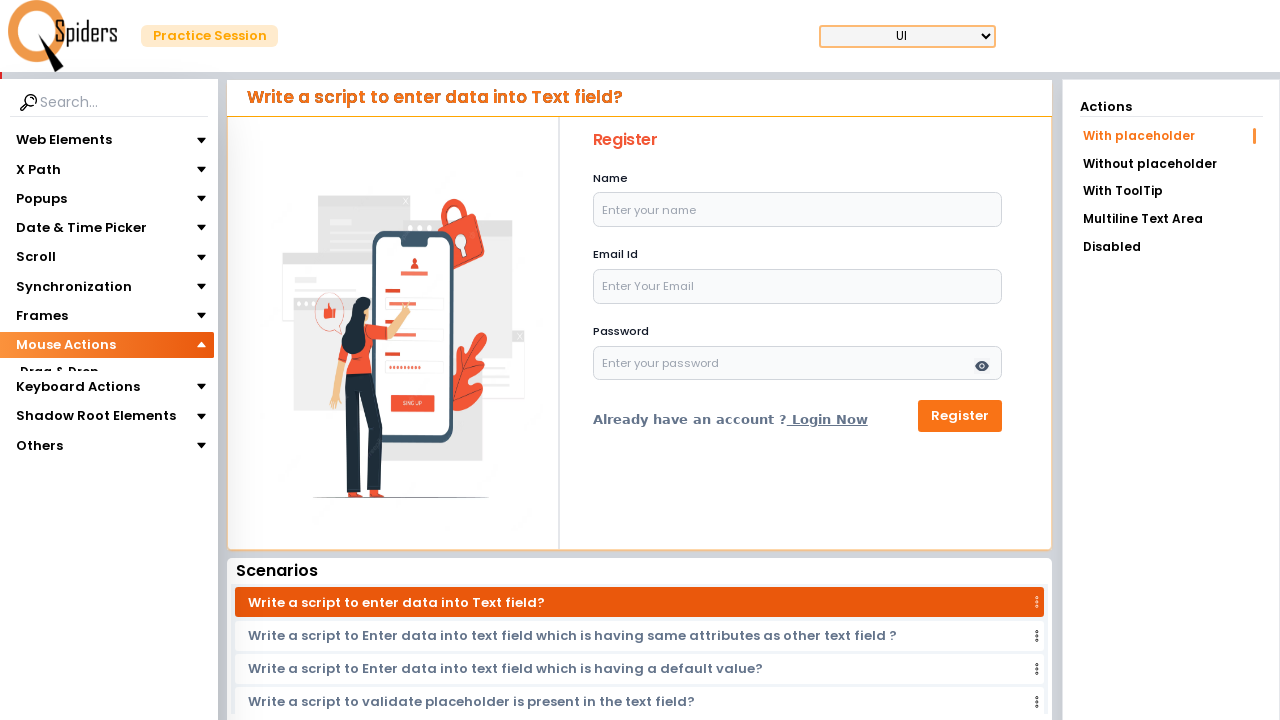

Clicked on Click & Hold section at (58, 418) on xpath=//section[text()='Click & Hold']
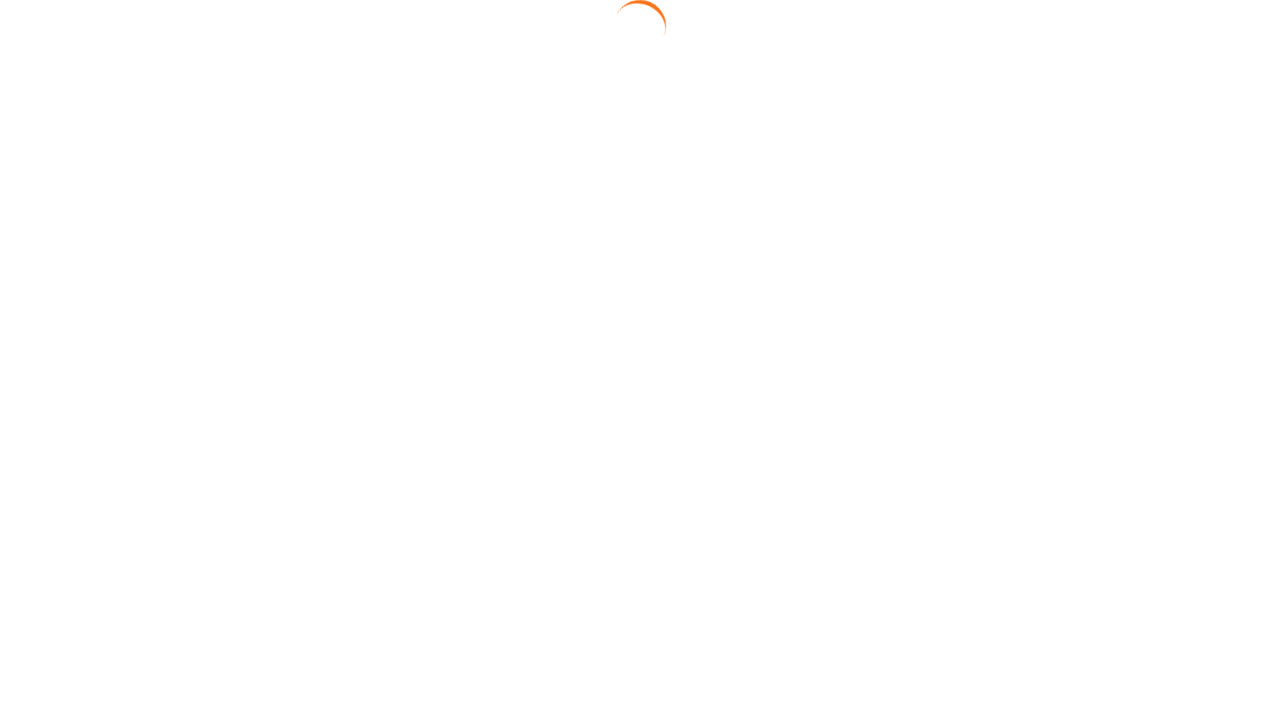

Hovered over circle element at (644, 323) on xpath=//div[@id='circle']
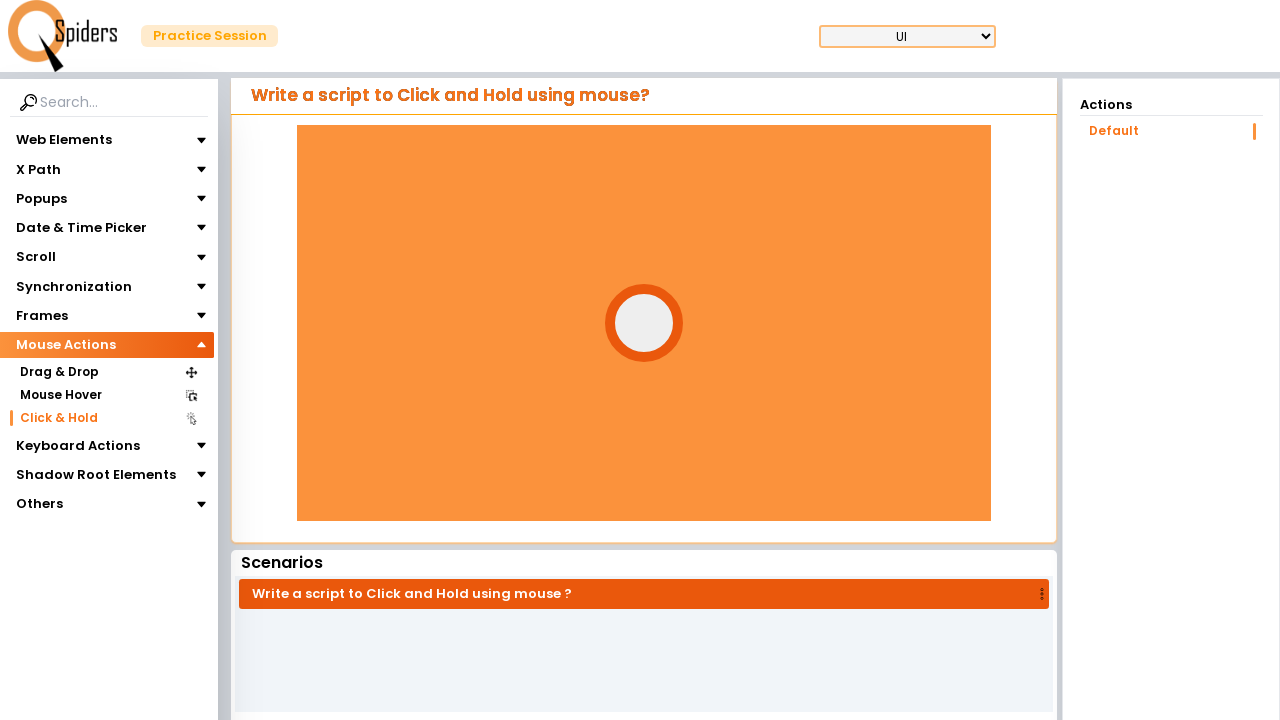

Pressed down mouse button on circle element at (644, 323)
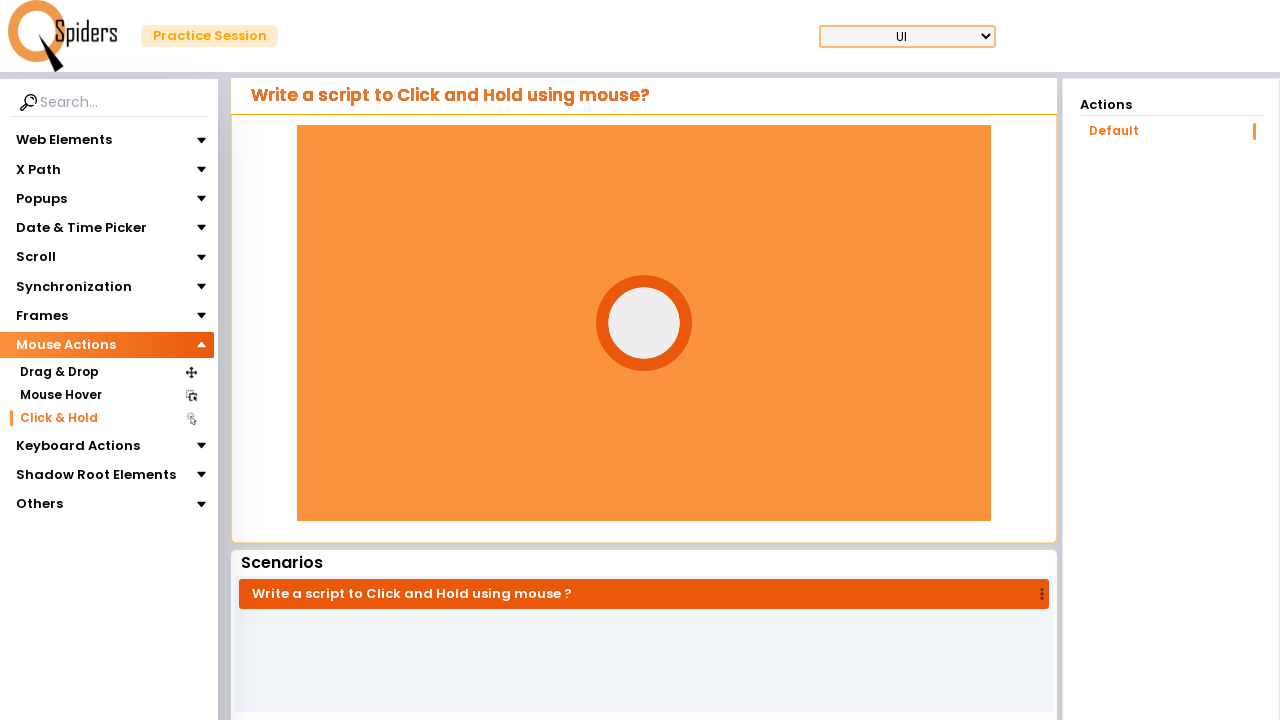

Held mouse button down for 7 seconds
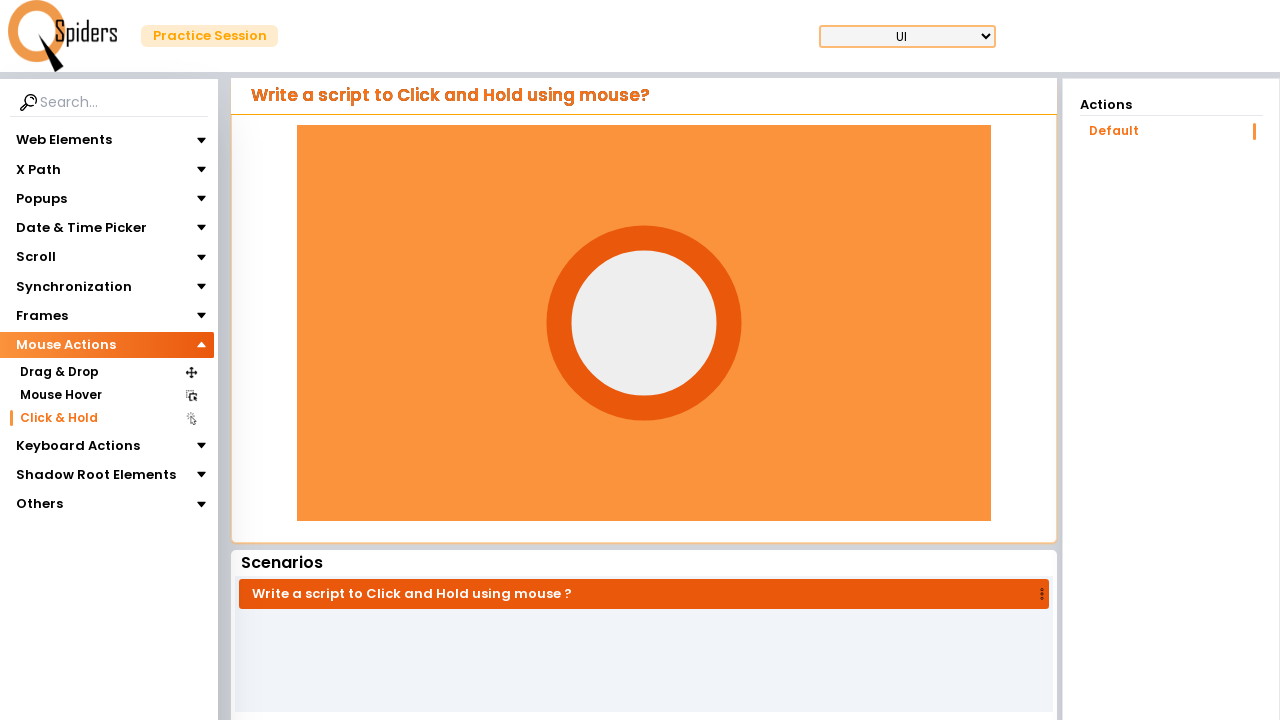

Released mouse button at (644, 323)
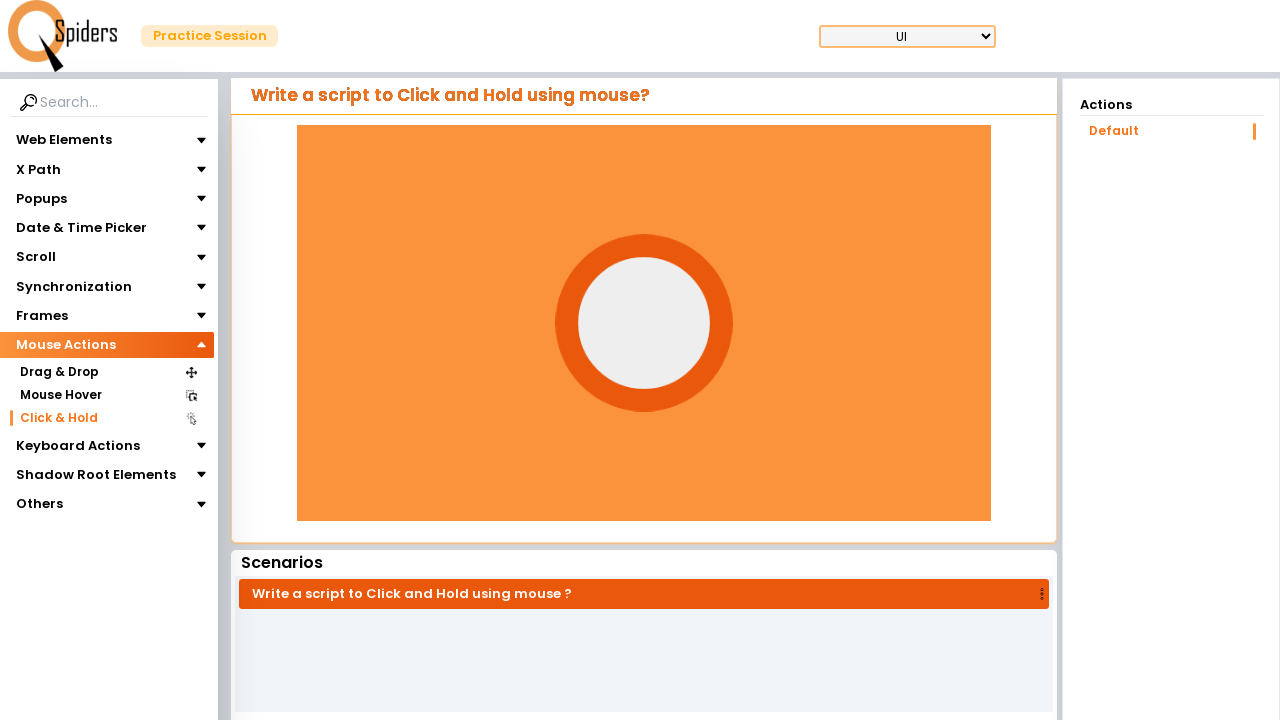

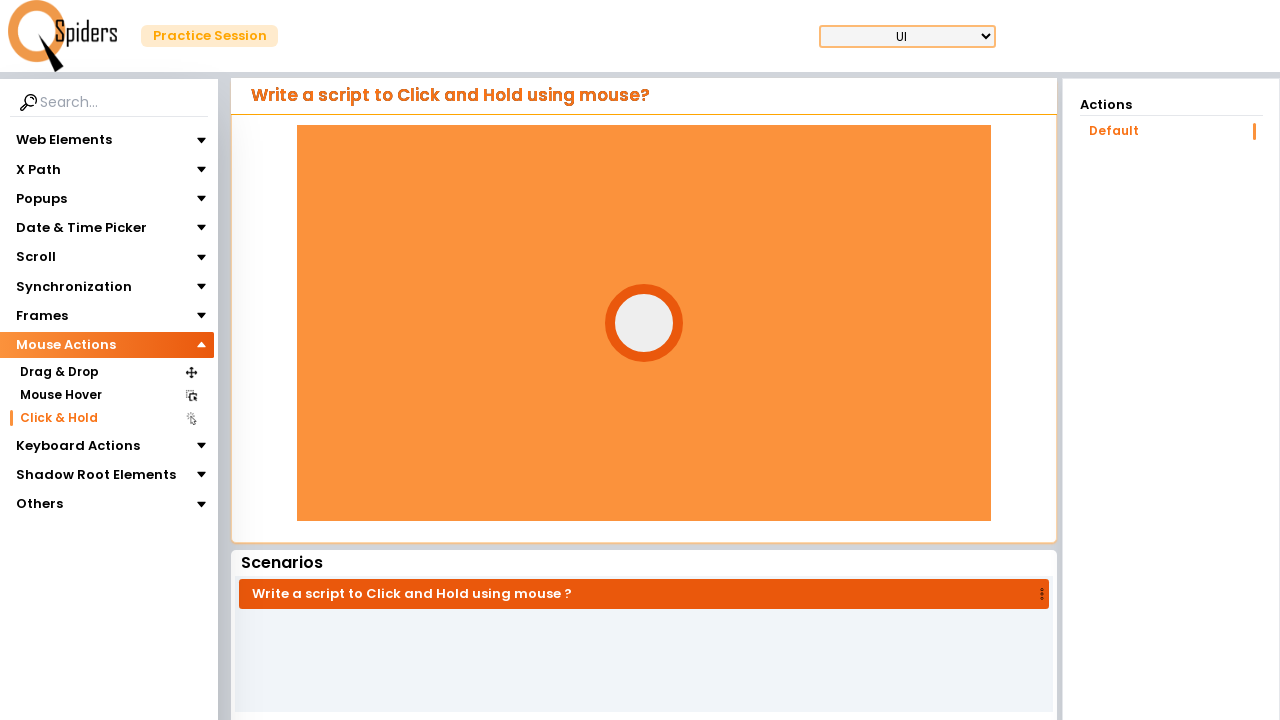